Tests drag and drop using click-hold-move-release sequence on jQuery UI demo page

Starting URL: https://jqueryui.com/droppable/

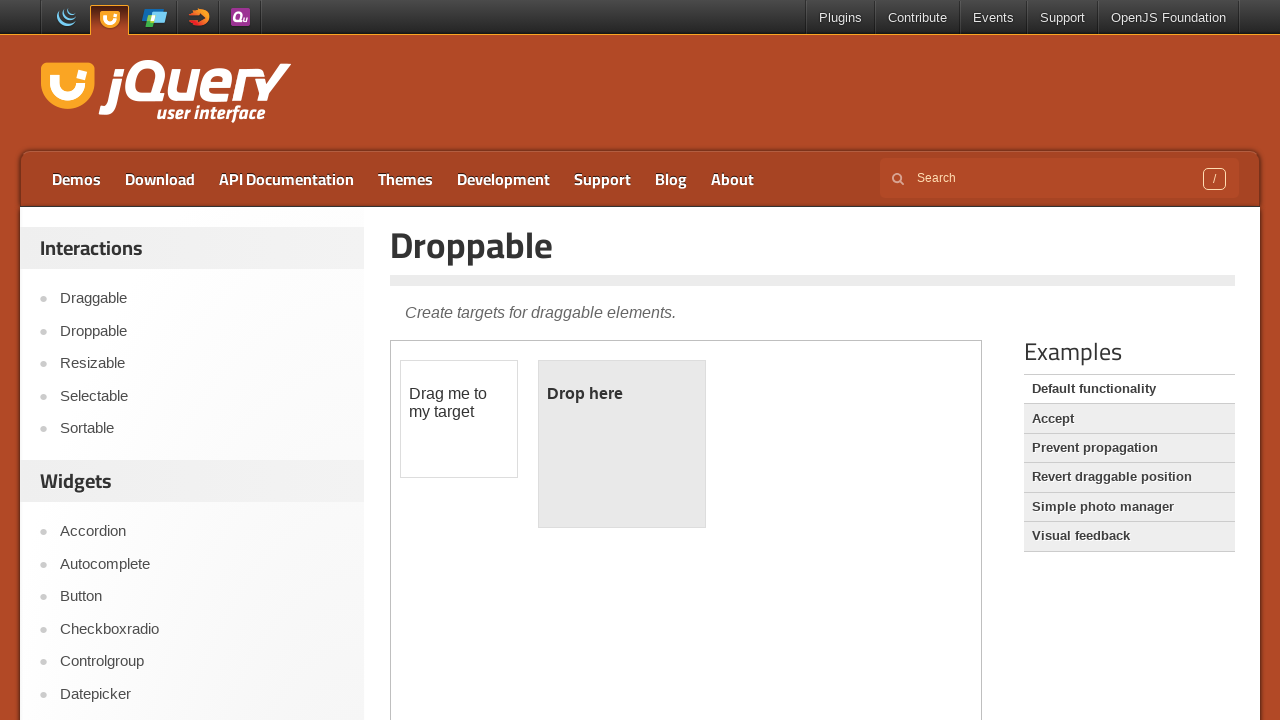

Located the demo iframe
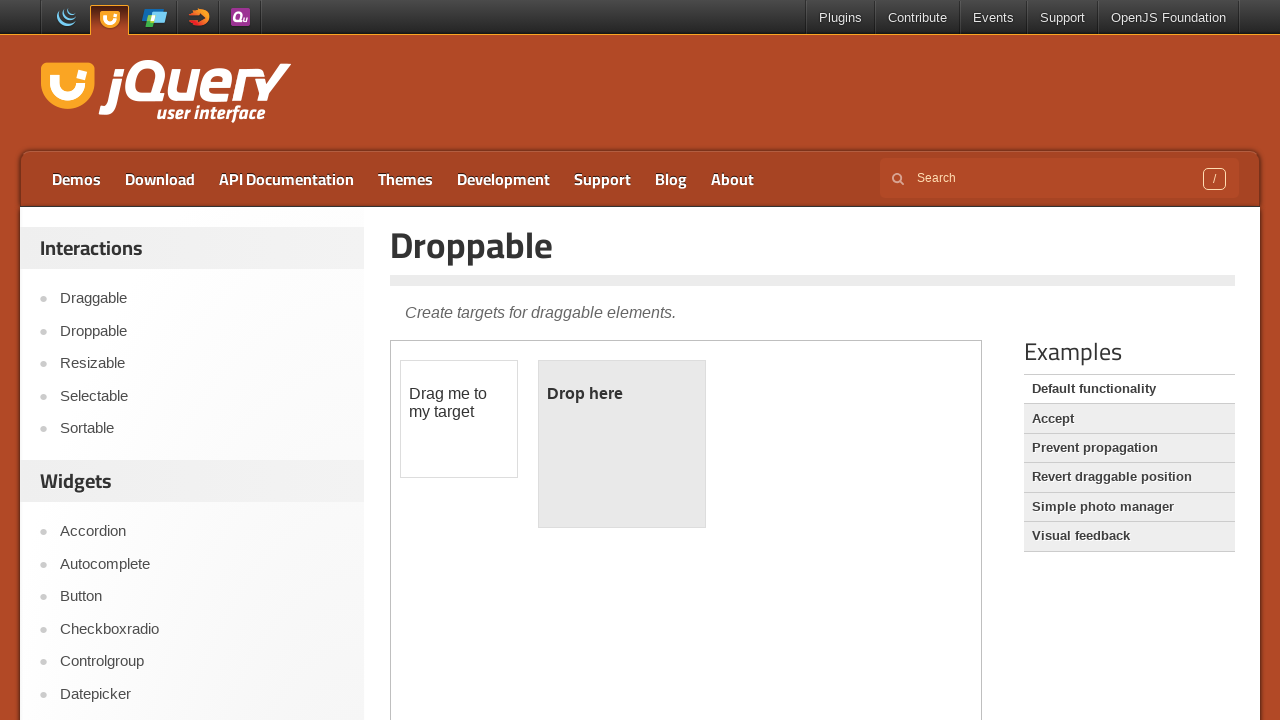

Waited for draggable element to be available
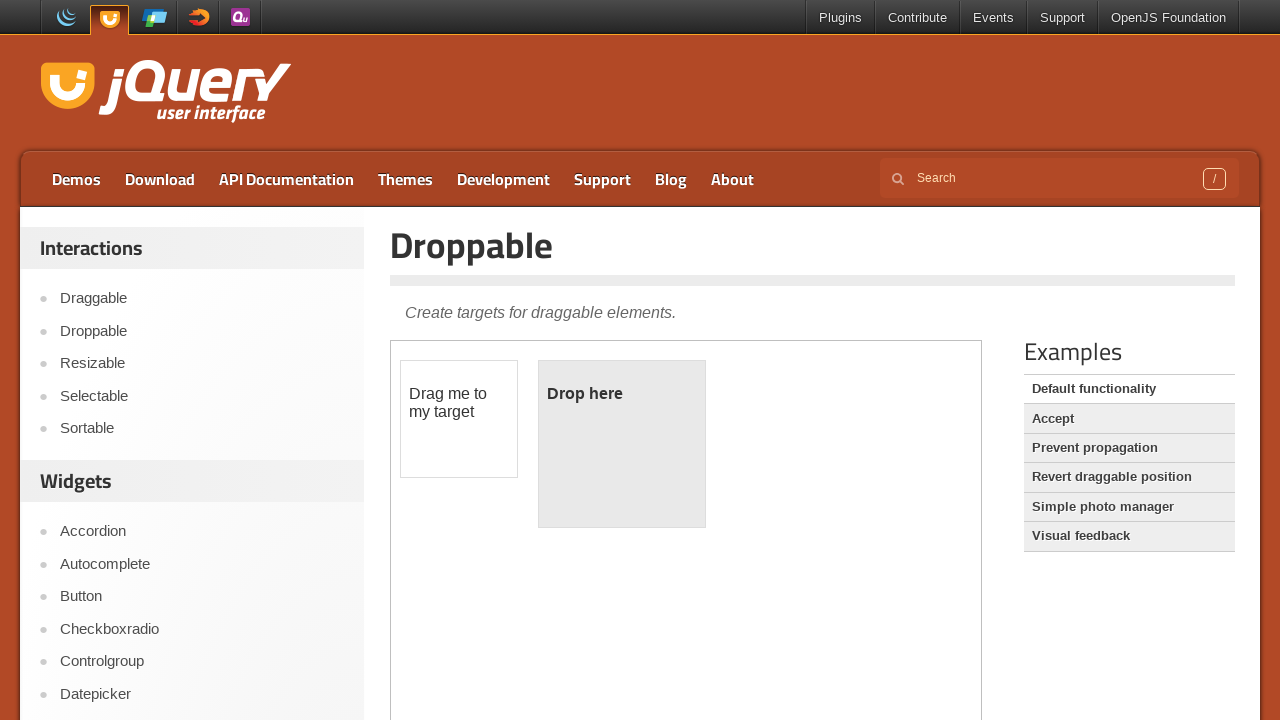

Located the draggable element
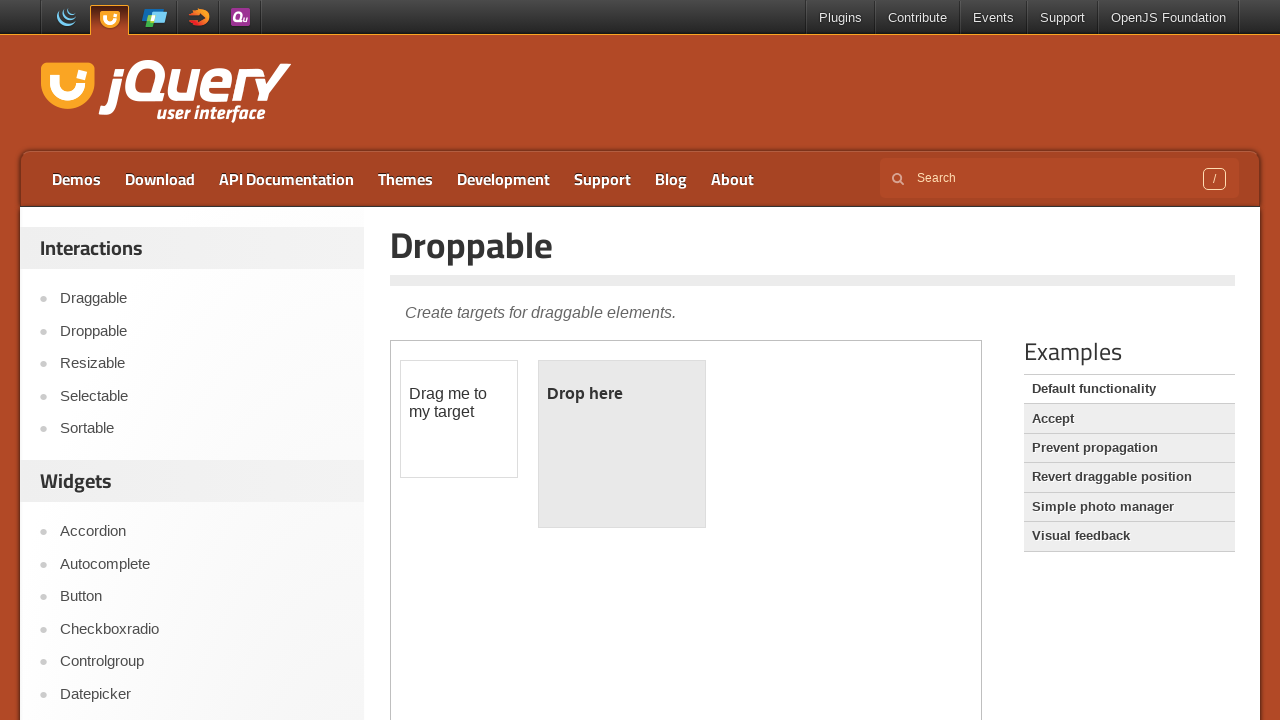

Located the droppable target element
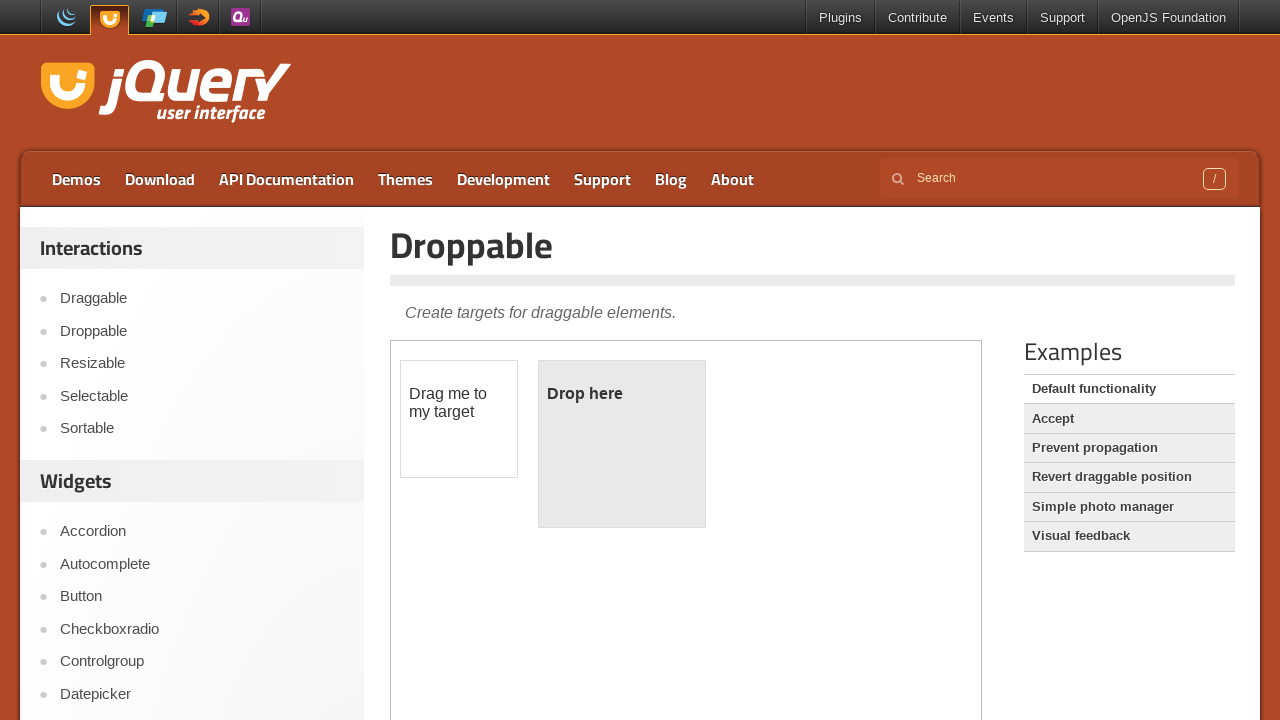

Performed drag and drop from draggable to droppable element at (622, 444)
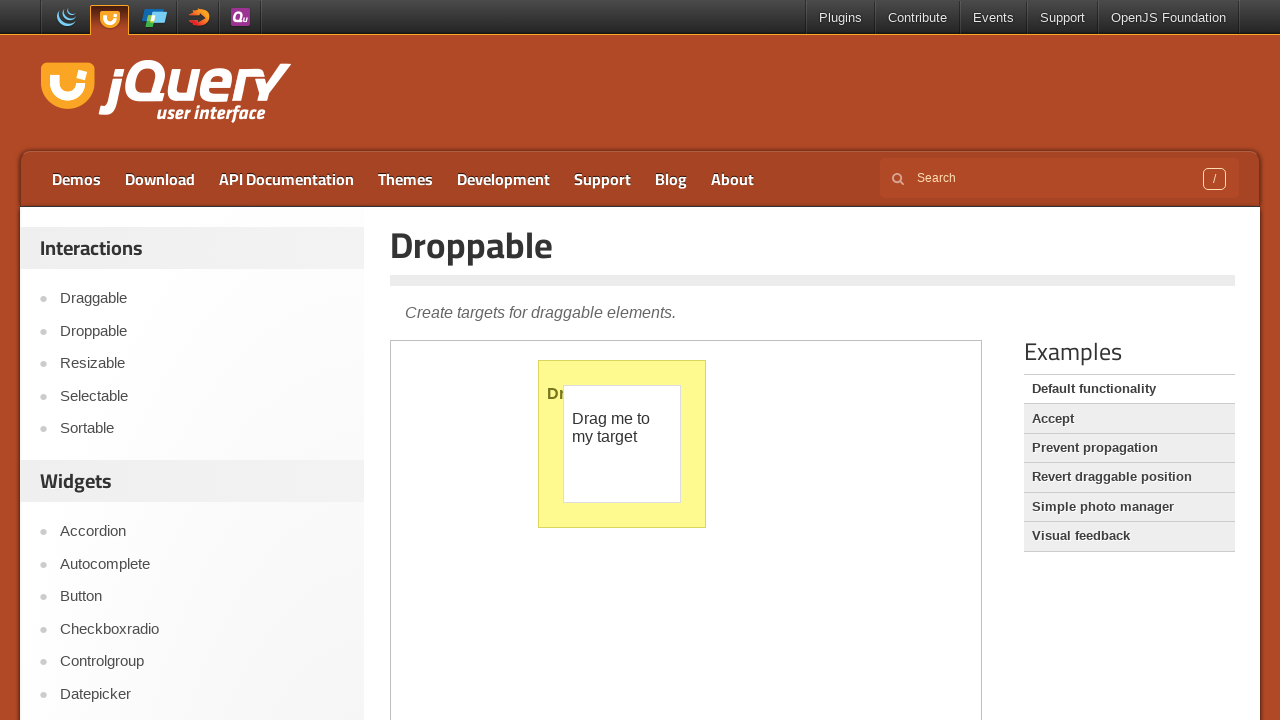

Verified that droppable element contains 'Dropped!' text
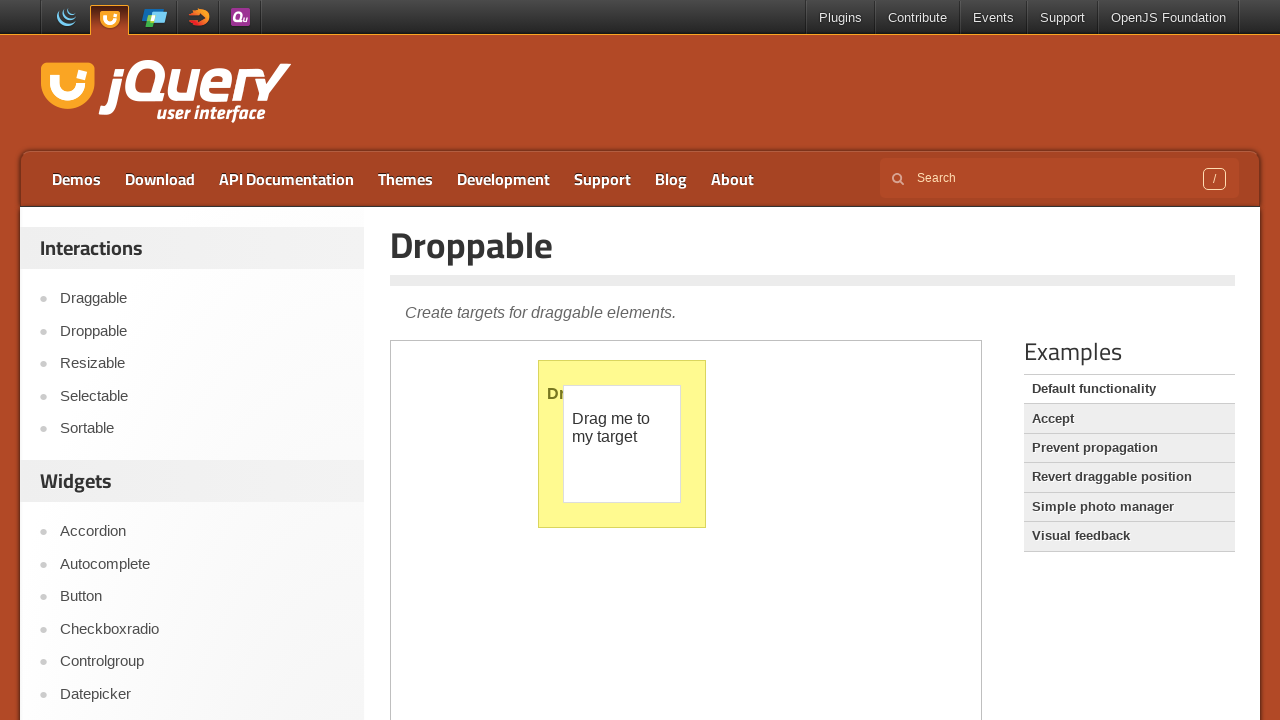

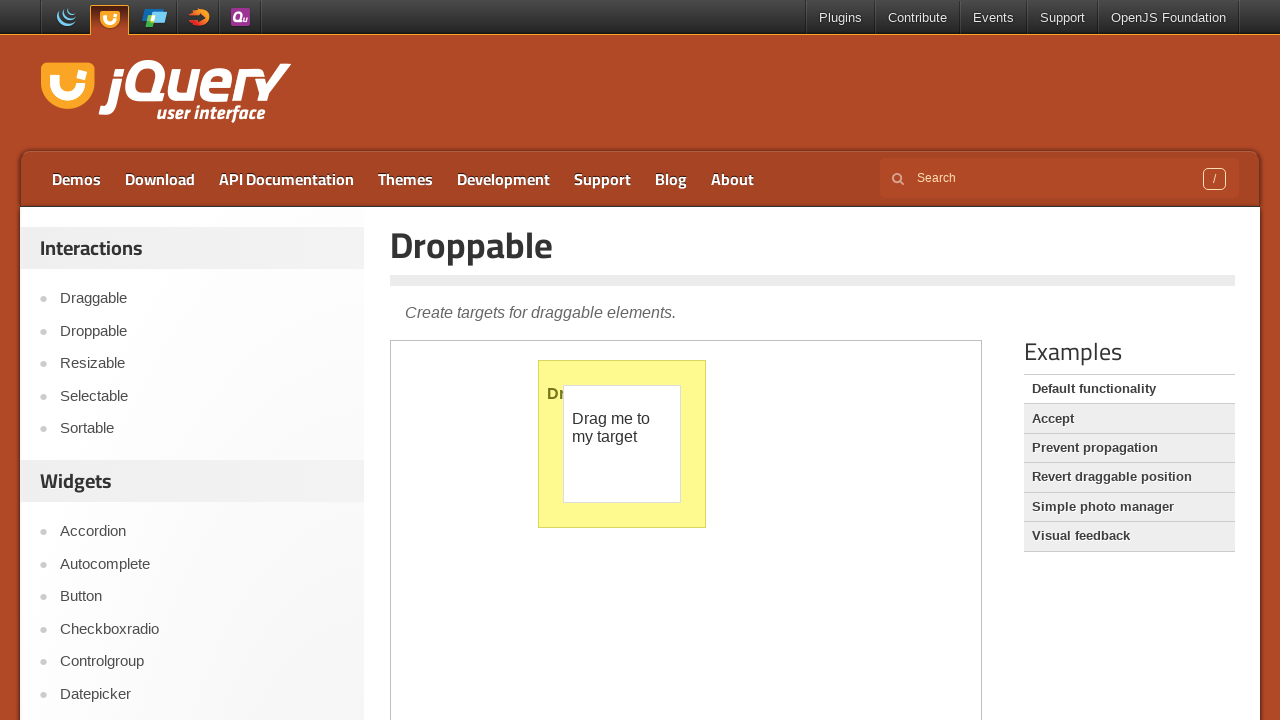